Tests dynamic loading by clicking a button and waiting for loading indicator to disappear

Starting URL: https://automationfc.github.io/dynamic-loading/

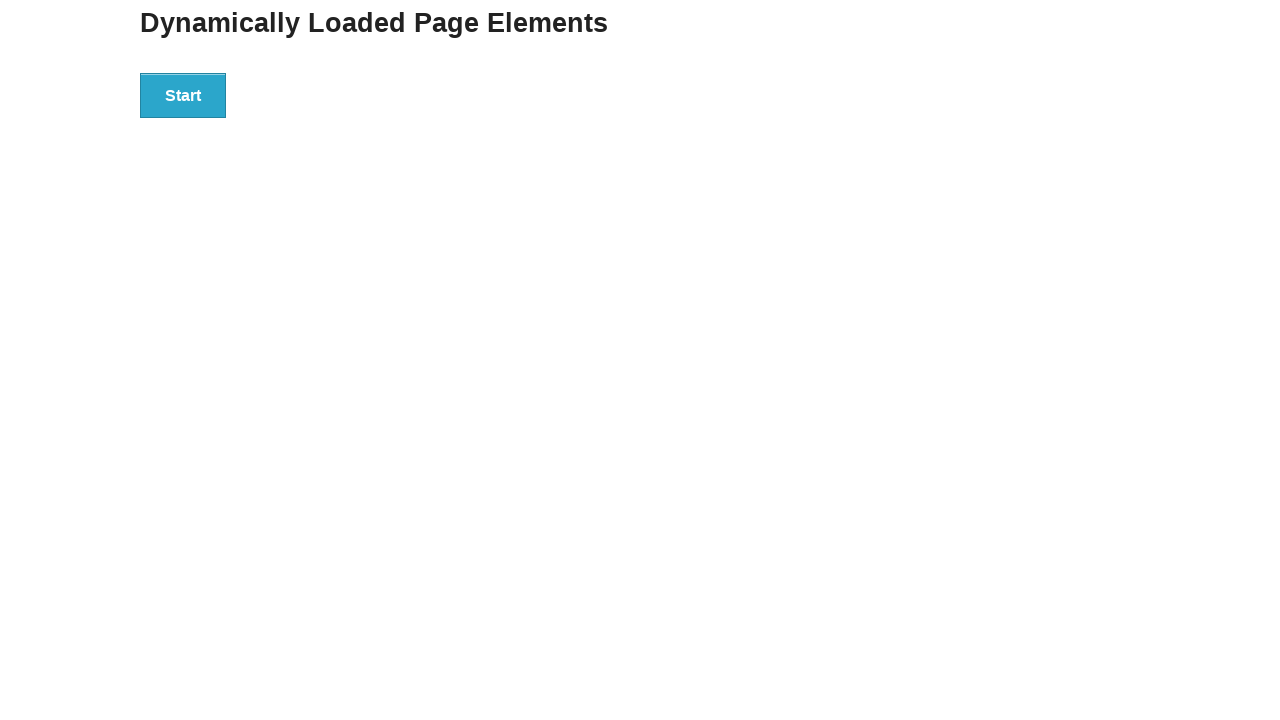

Clicked start button to initiate dynamic loading at (183, 95) on div>button
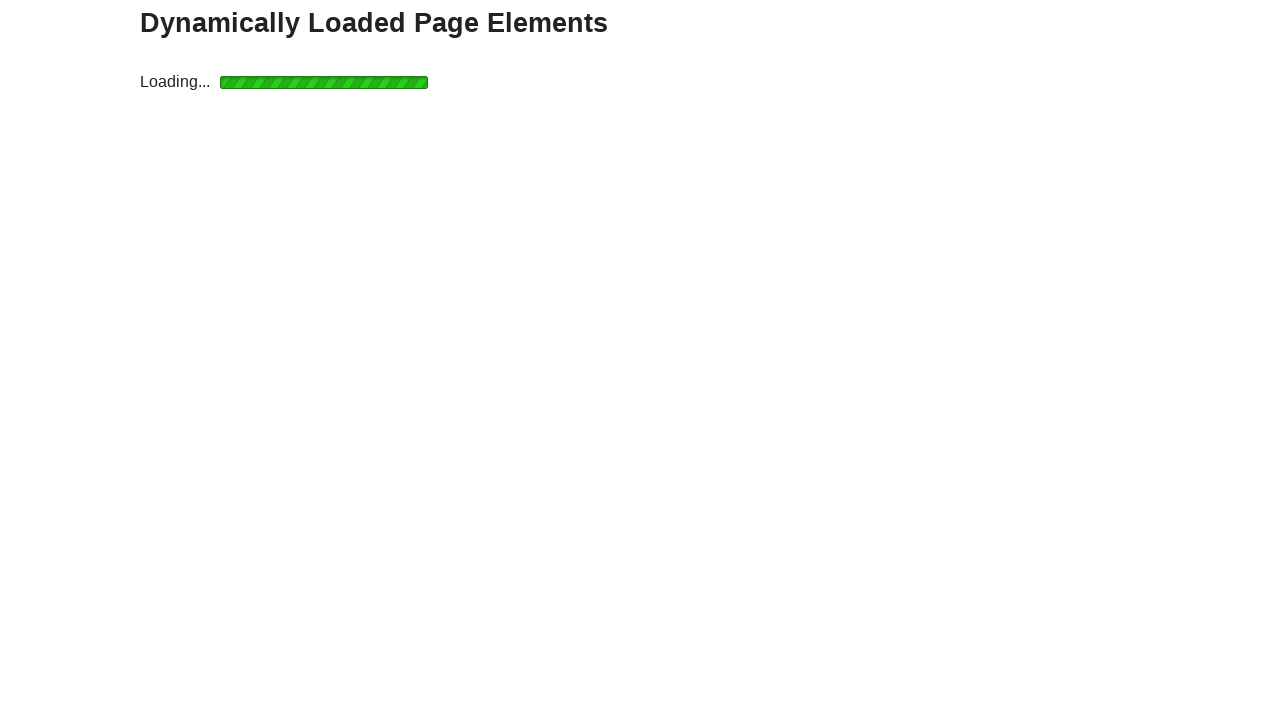

Loading indicator disappeared after waiting
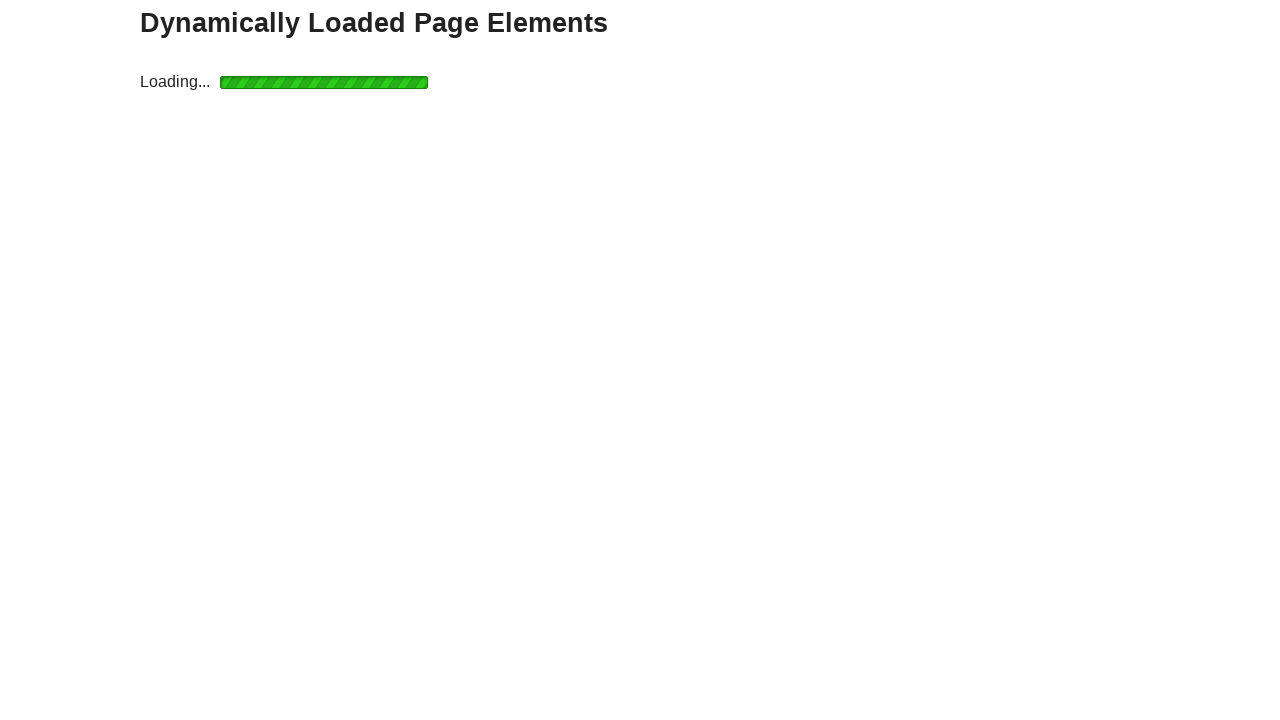

Verified that h4 element displays 'Hello World!'
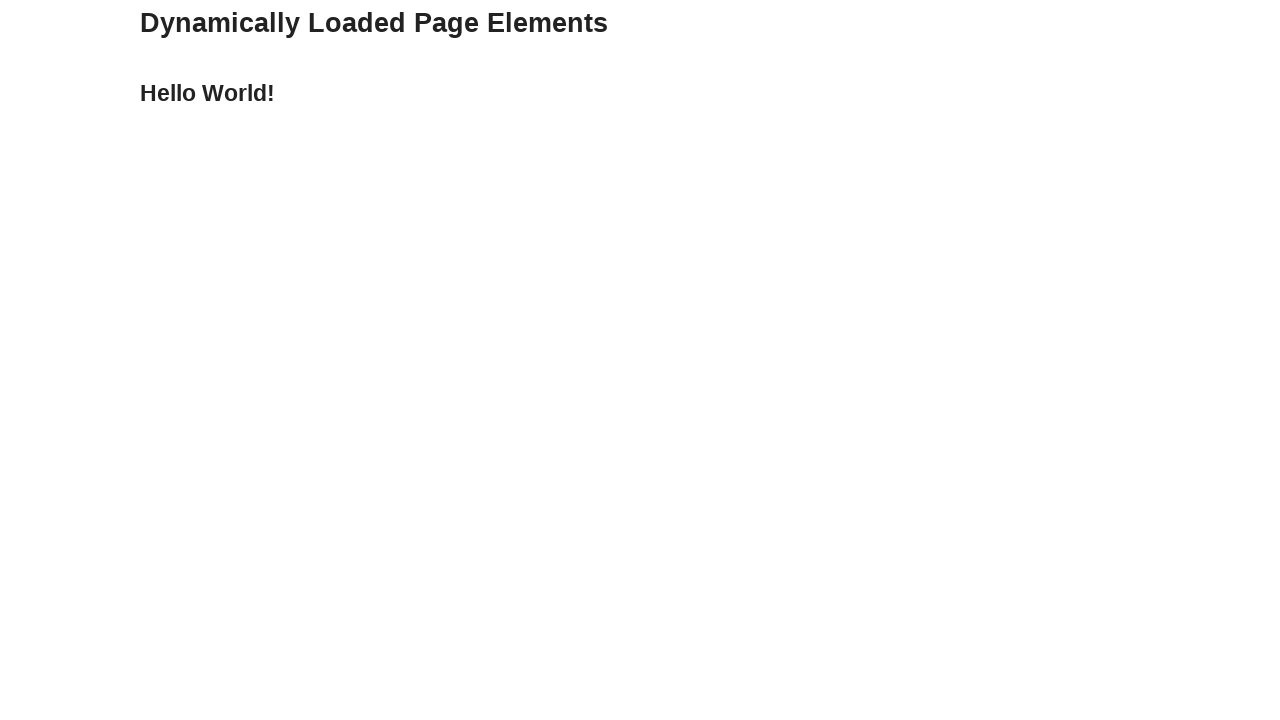

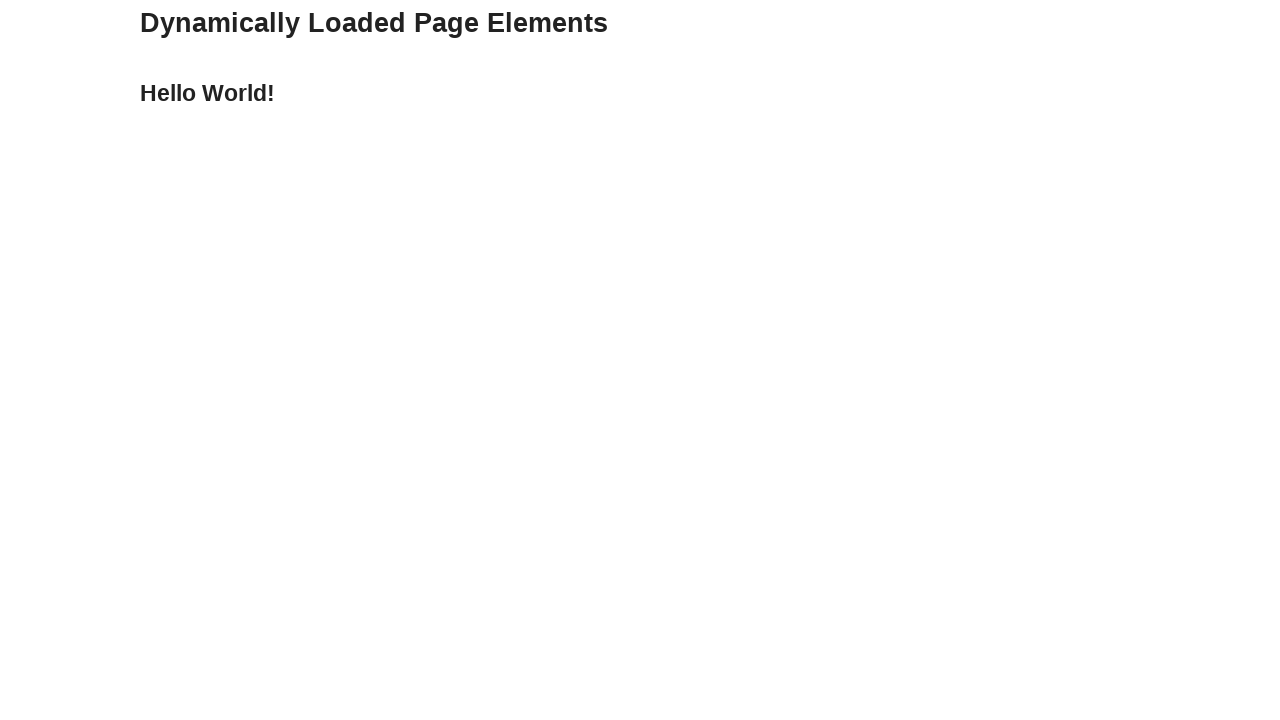